Navigates to a practice form page and counts the number of anchor tags on the page

Starting URL: https://demoqa.com/automation-practice-form

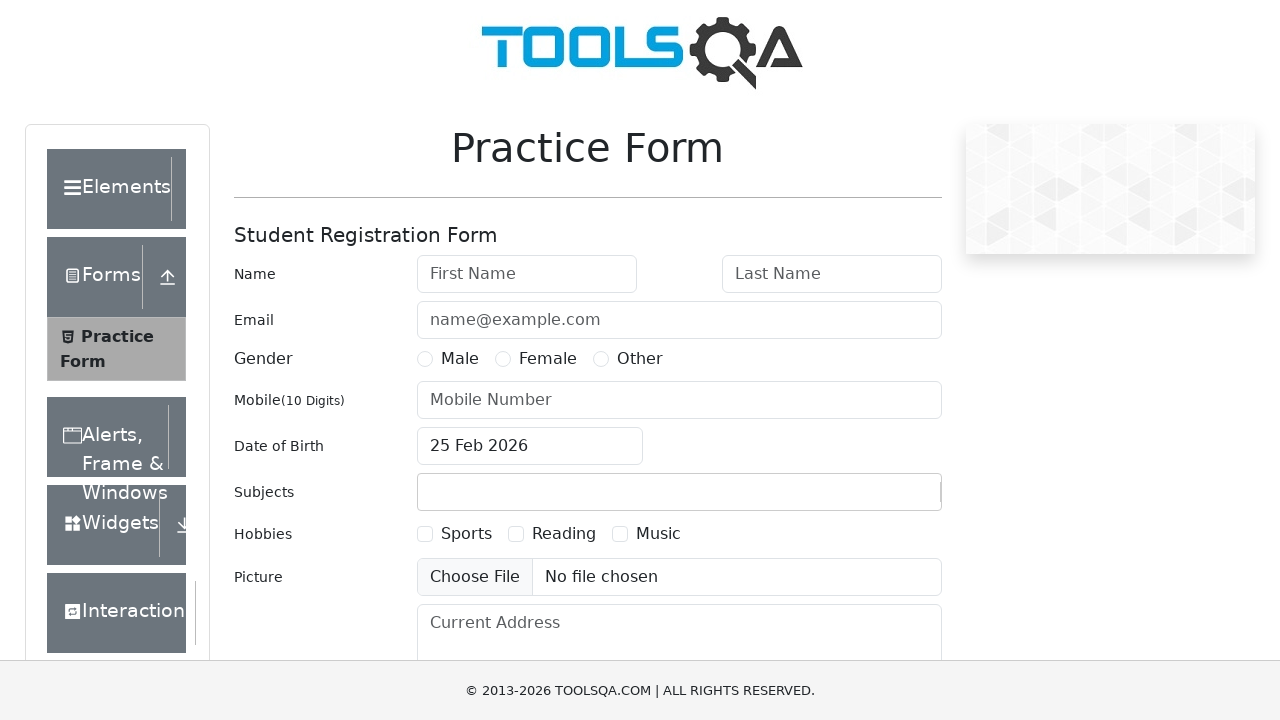

Navigated to automation practice form page
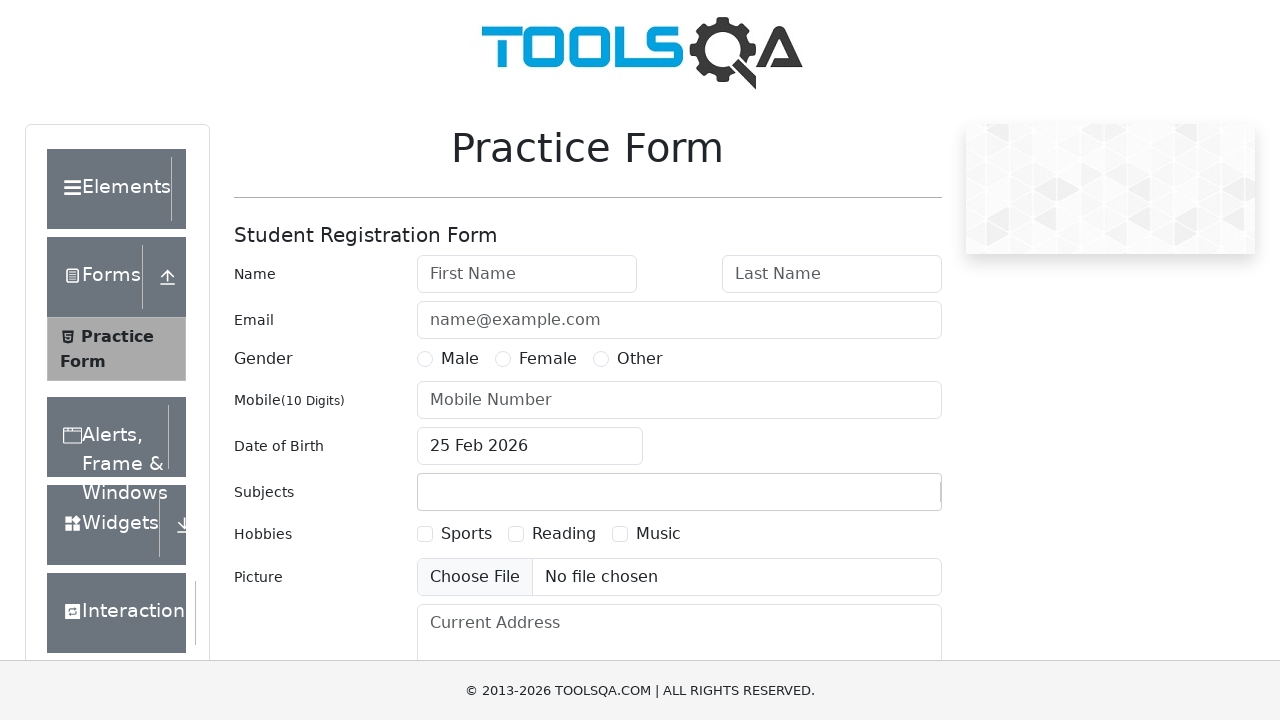

Page fully loaded (networkidle state reached)
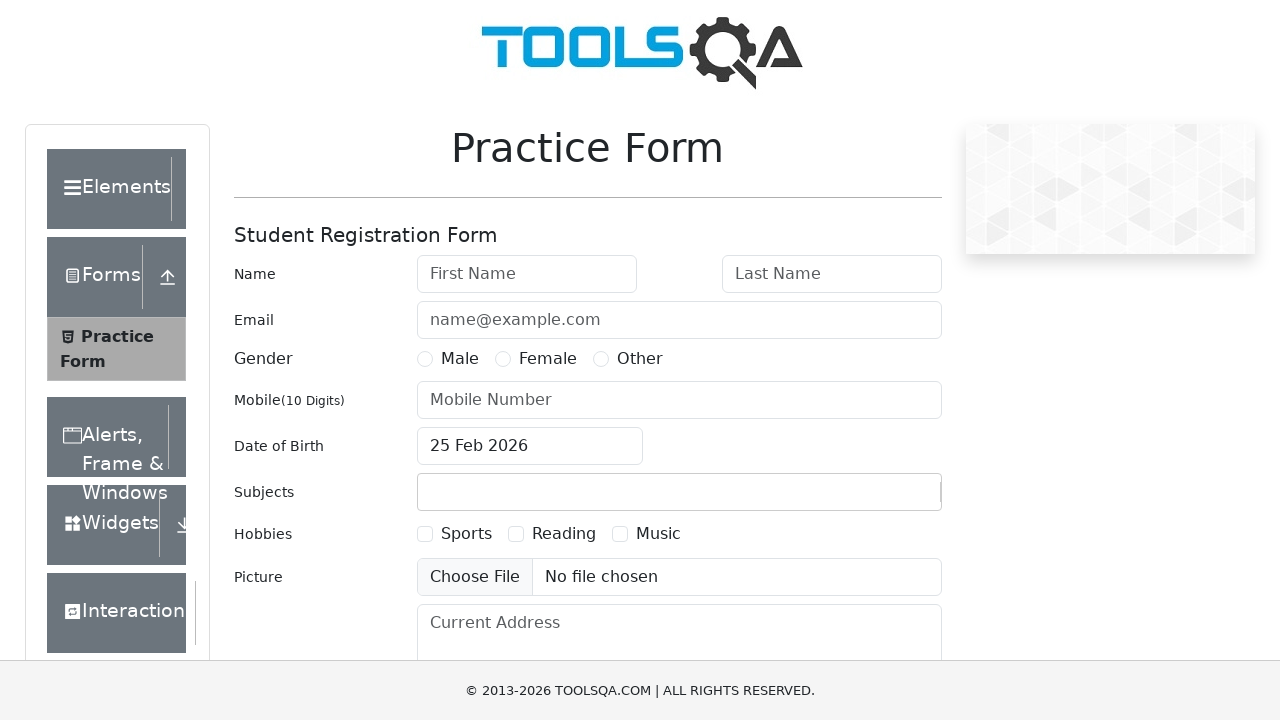

Located all anchor tags on the page
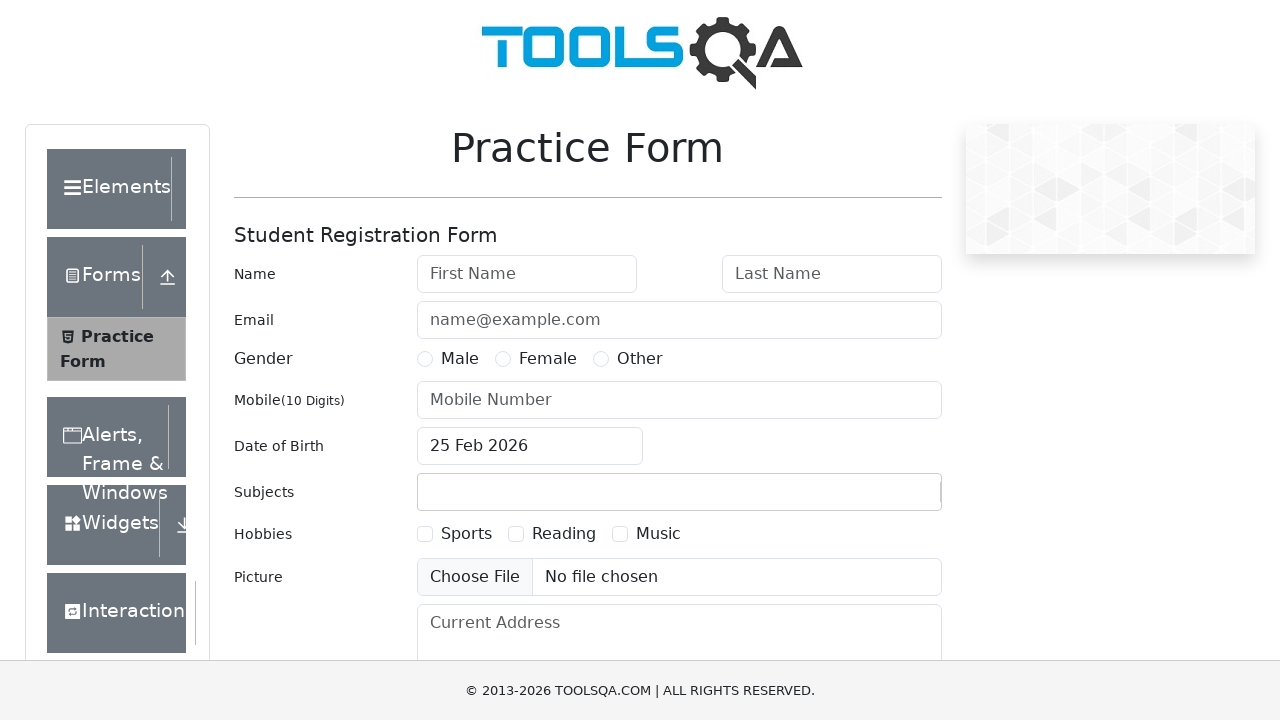

Counted 34 anchor tags on the page
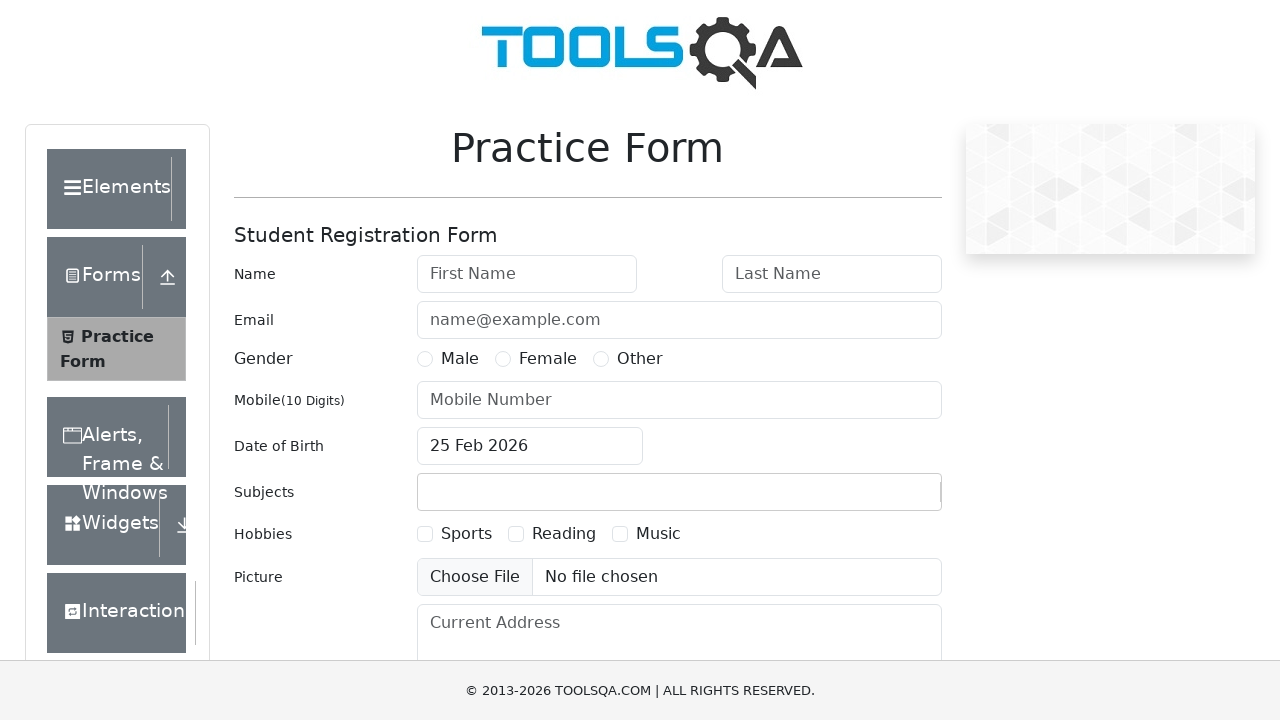

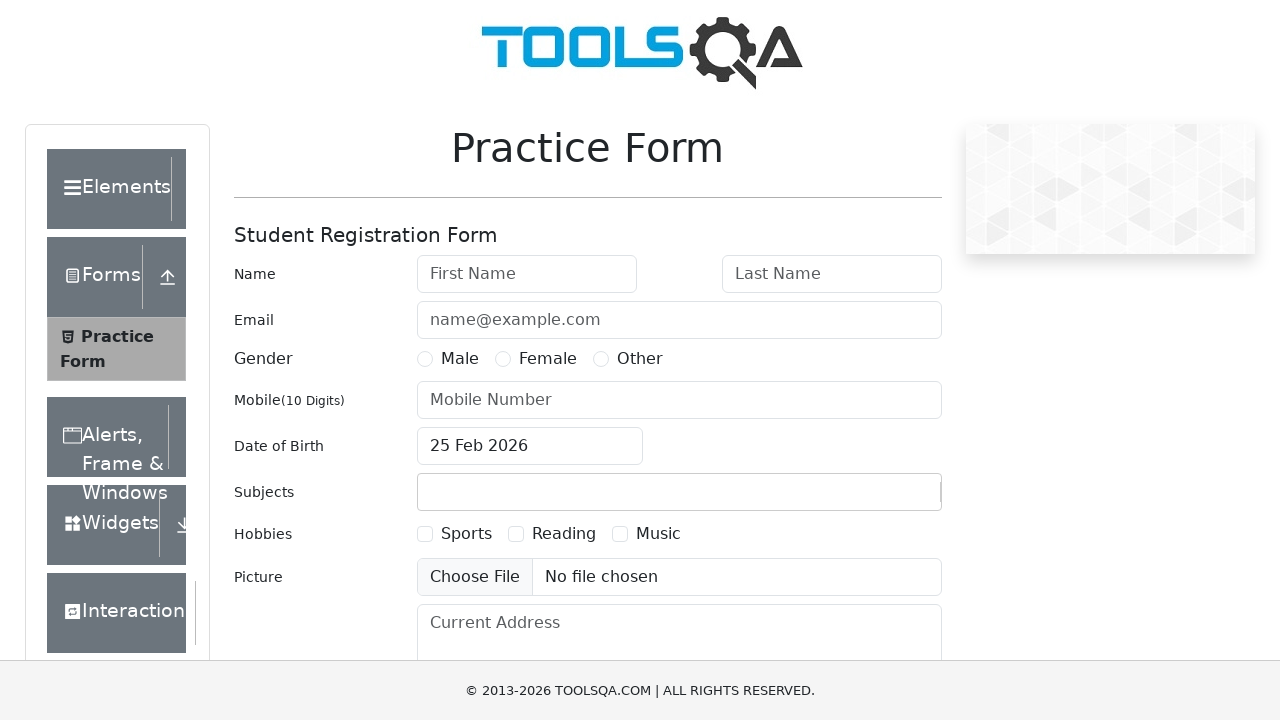